Tests drag and drop functionality on jQuery UI demo page by dragging an element and dropping it onto a target area within an iframe

Starting URL: https://jqueryui.com/droppable/

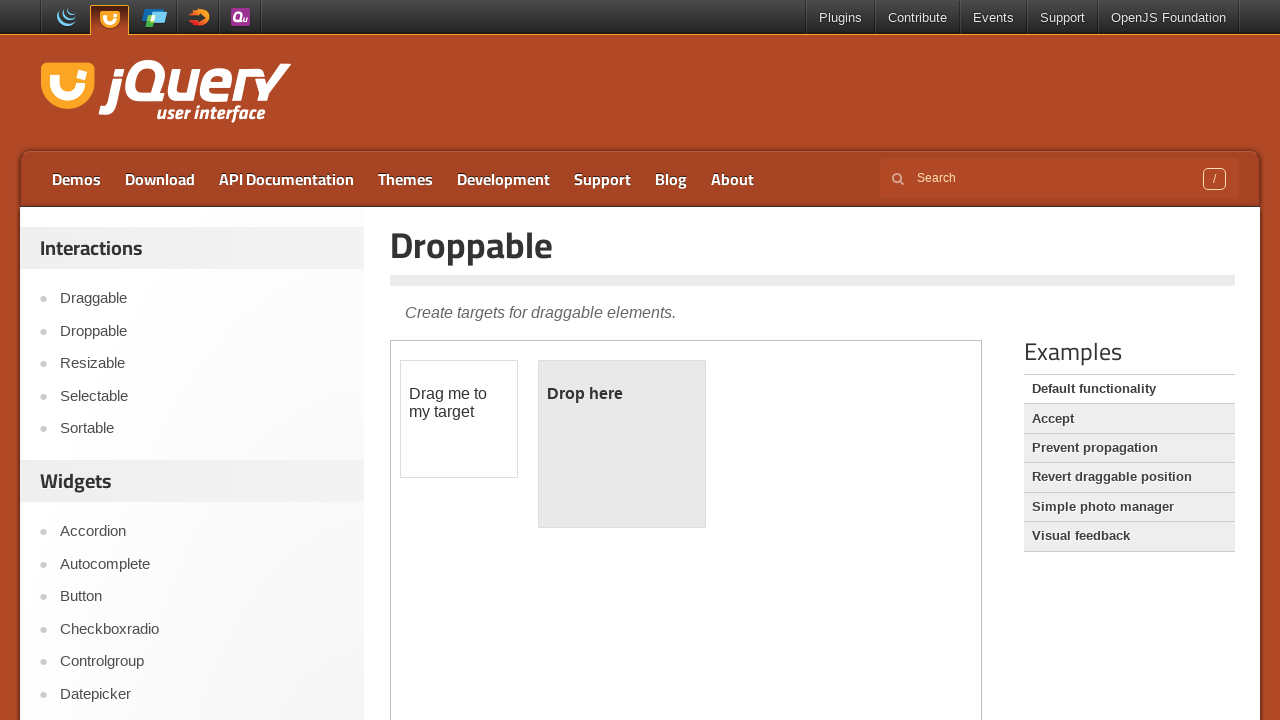

Waited for draggable element to load in iframe
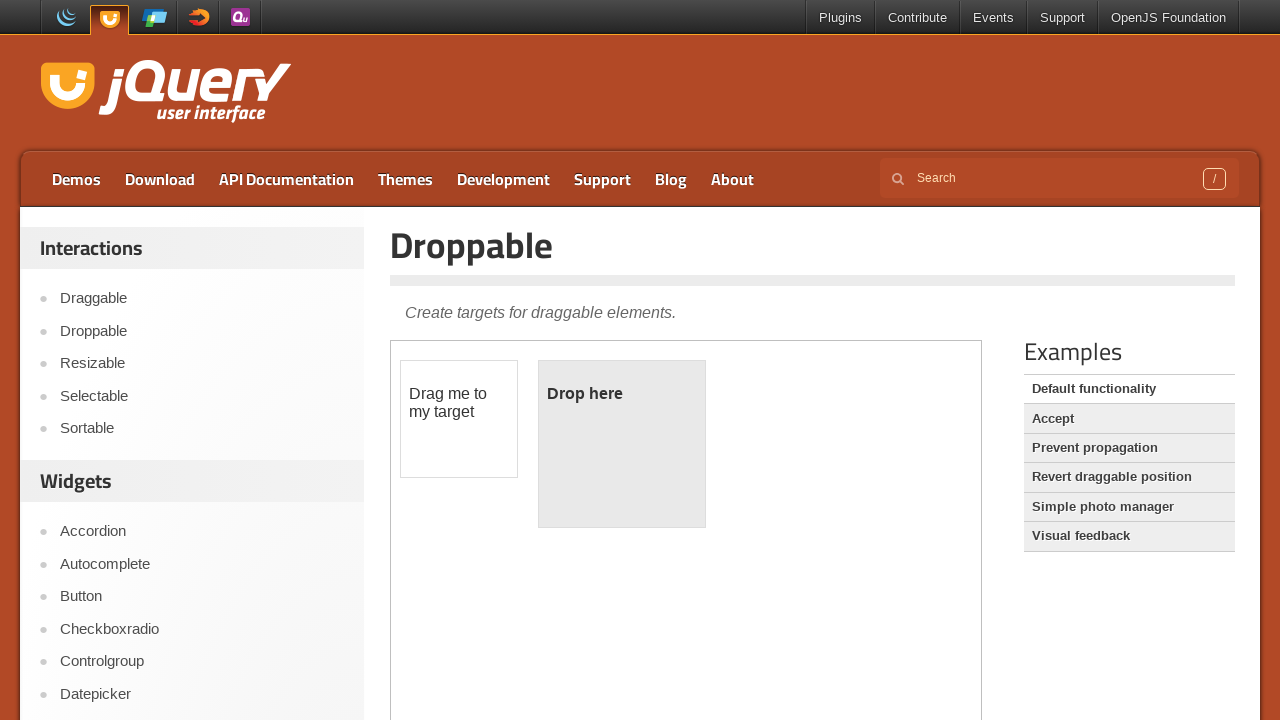

Selected the second iframe containing the drag-drop demo
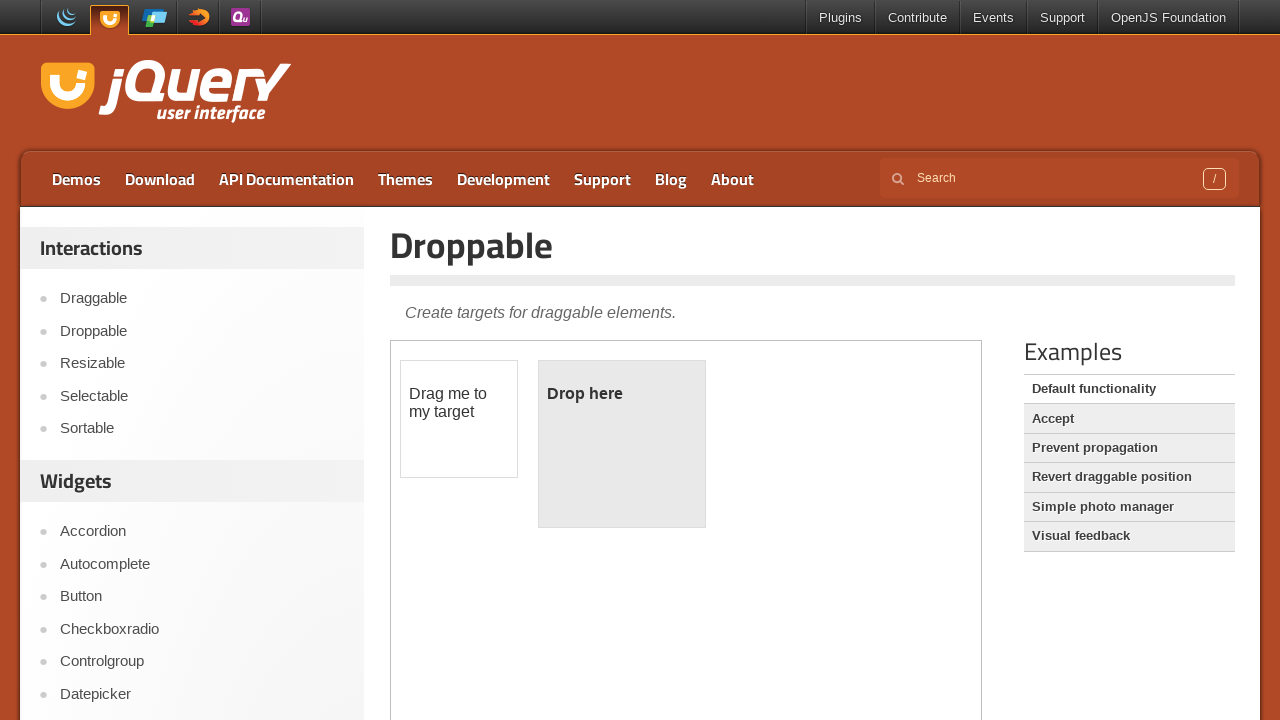

Located the draggable element
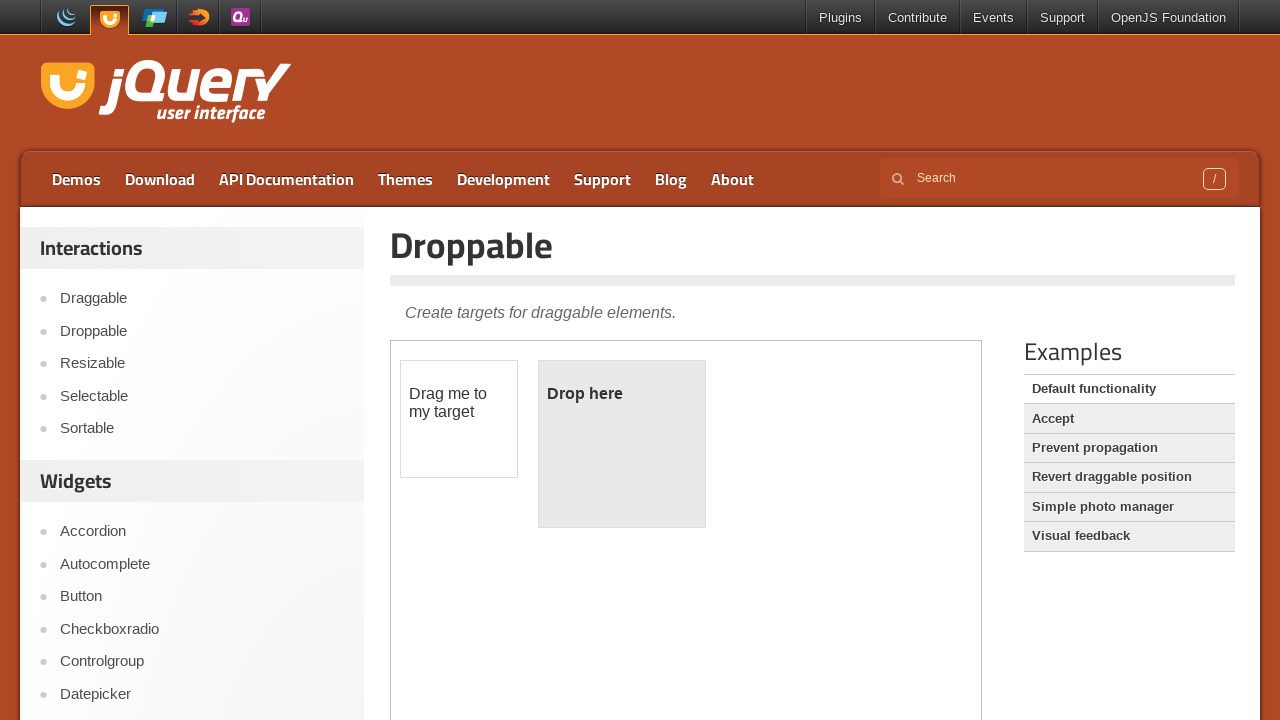

Located the droppable target element
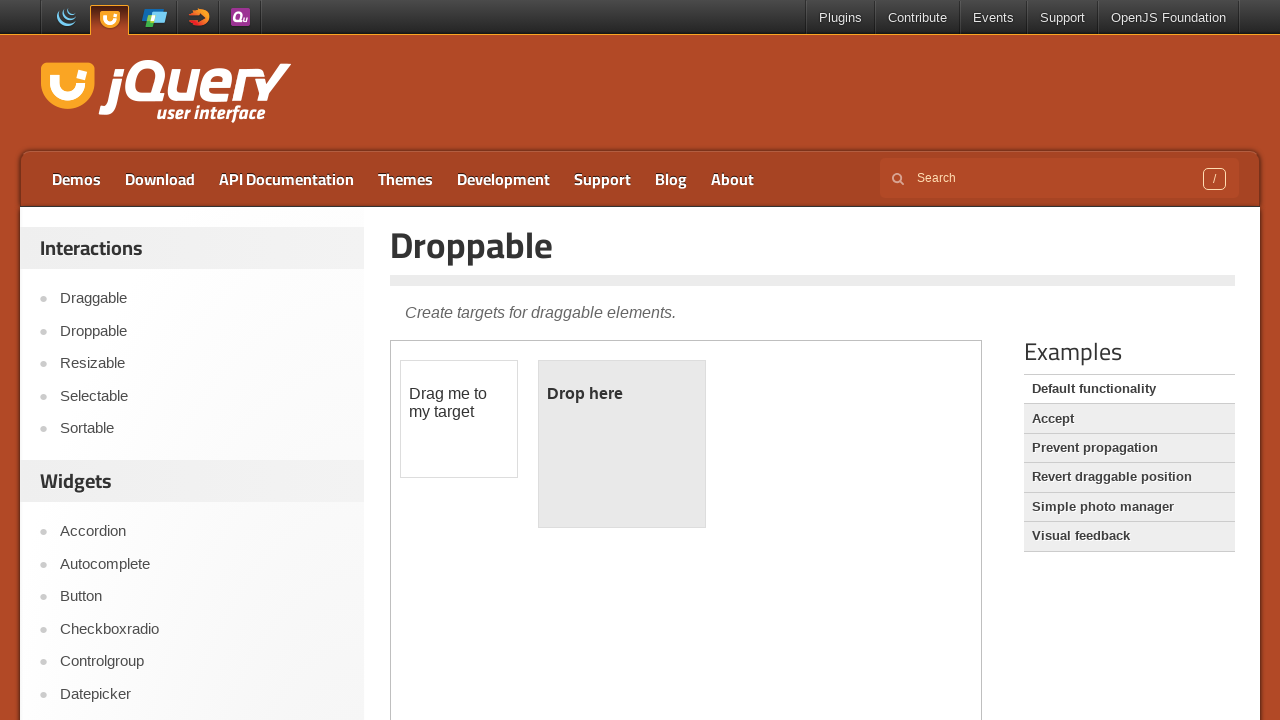

Clicked on the draggable element at (459, 419) on #draggable
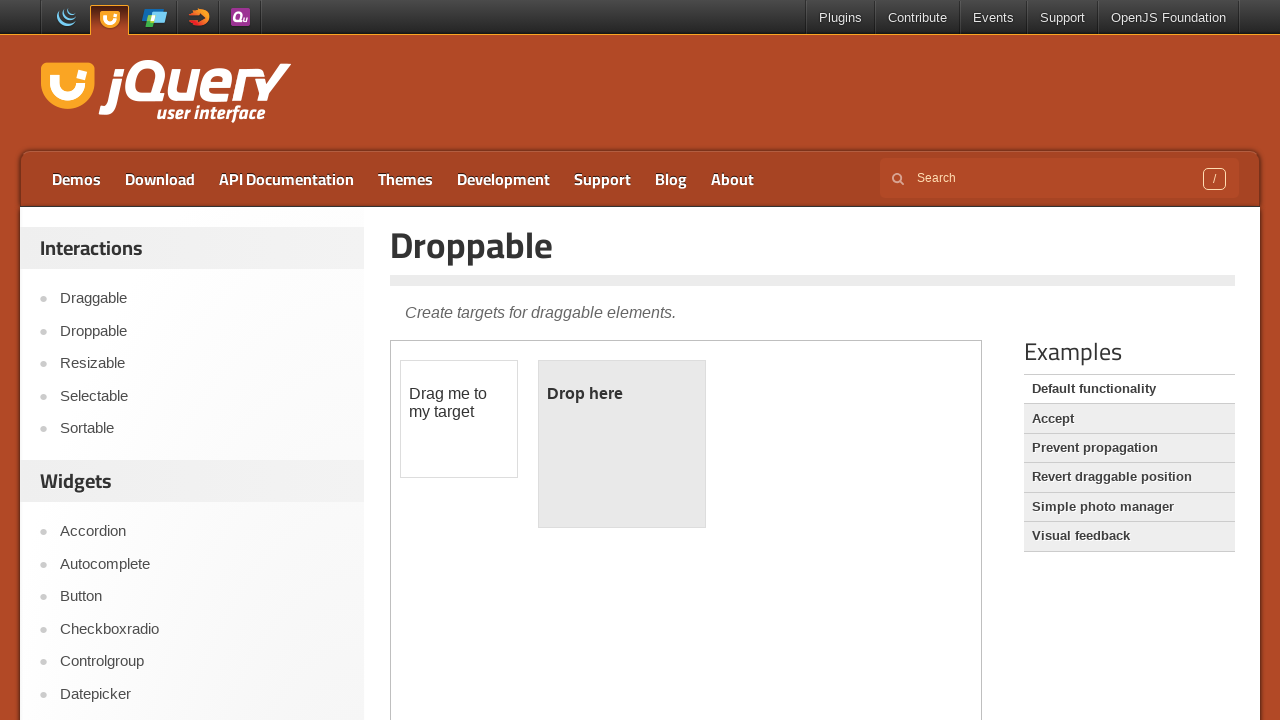

Dragged the element onto the droppable target area at (622, 444)
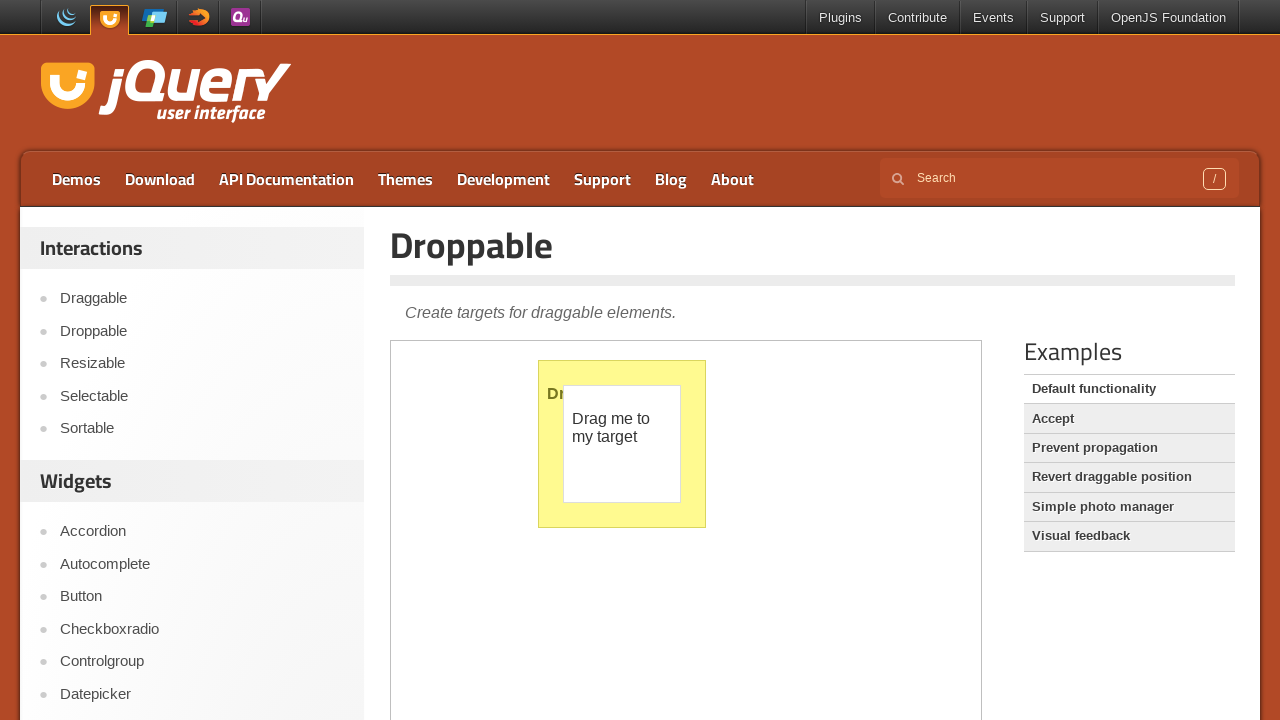

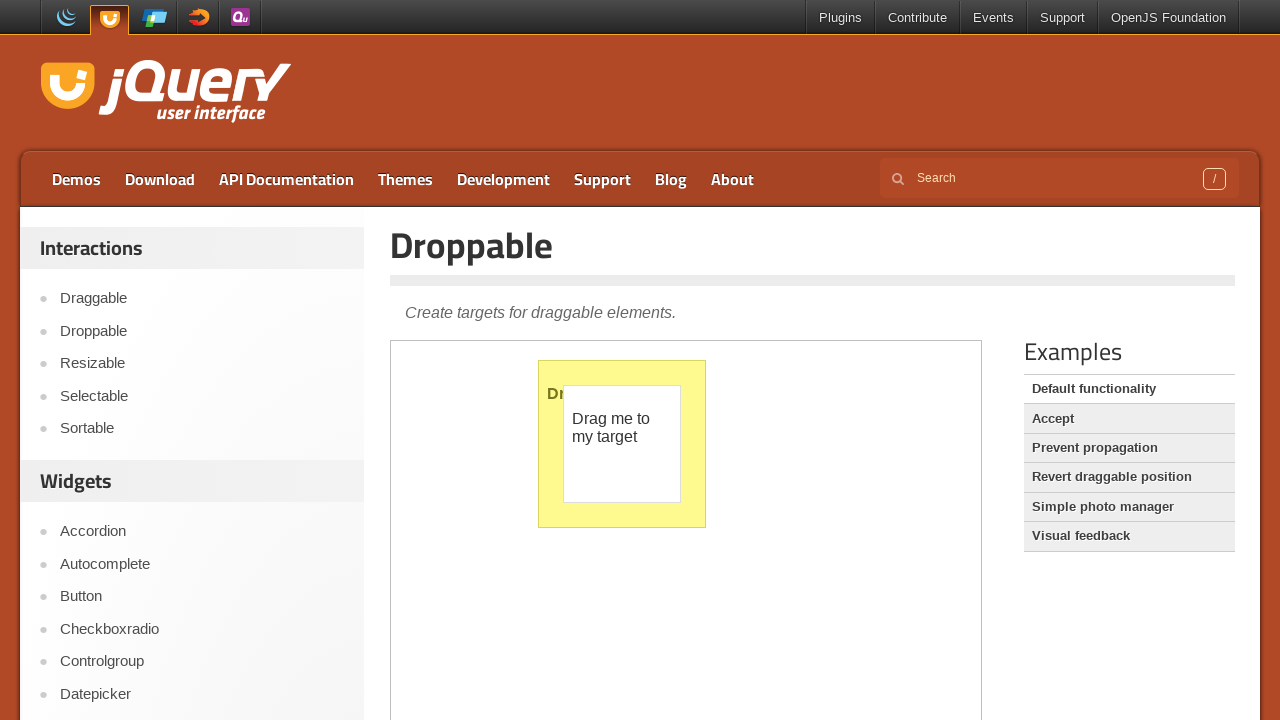